Tests mouse hover functionality by moving the cursor over the CYDEO link on the practice page

Starting URL: https://practice.cydeo.com/

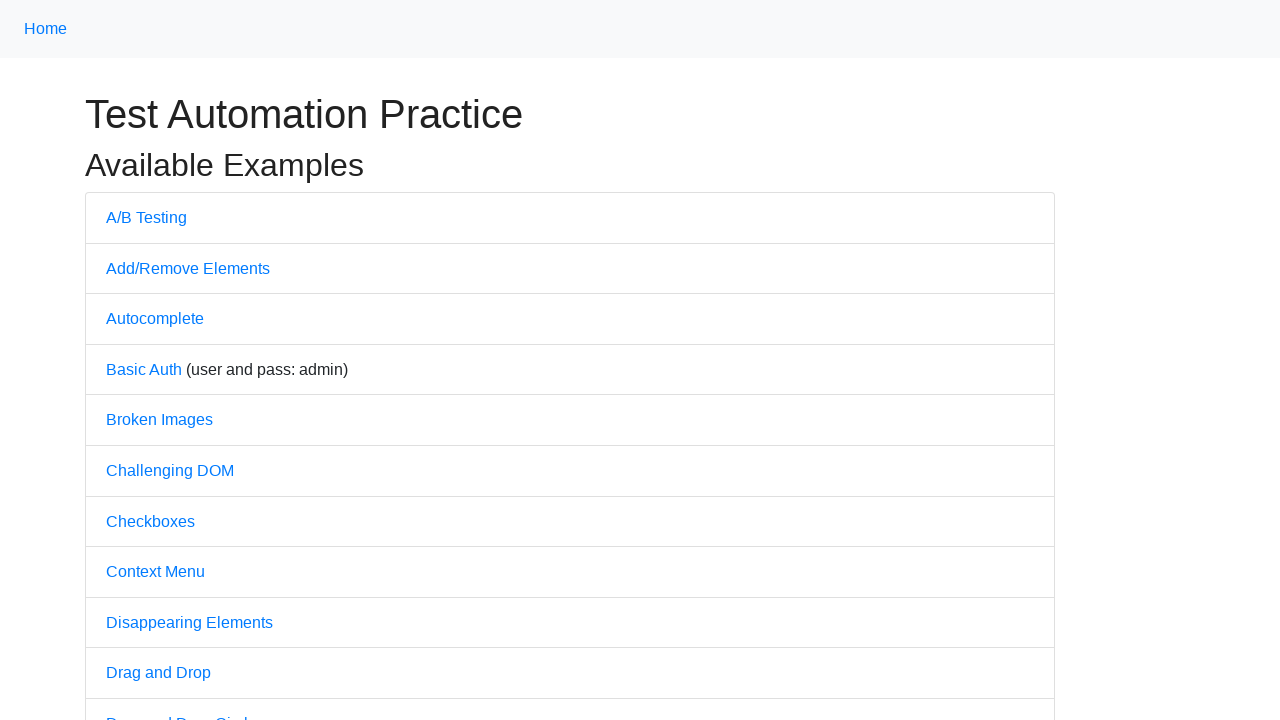

Located the CYDEO link on the practice page
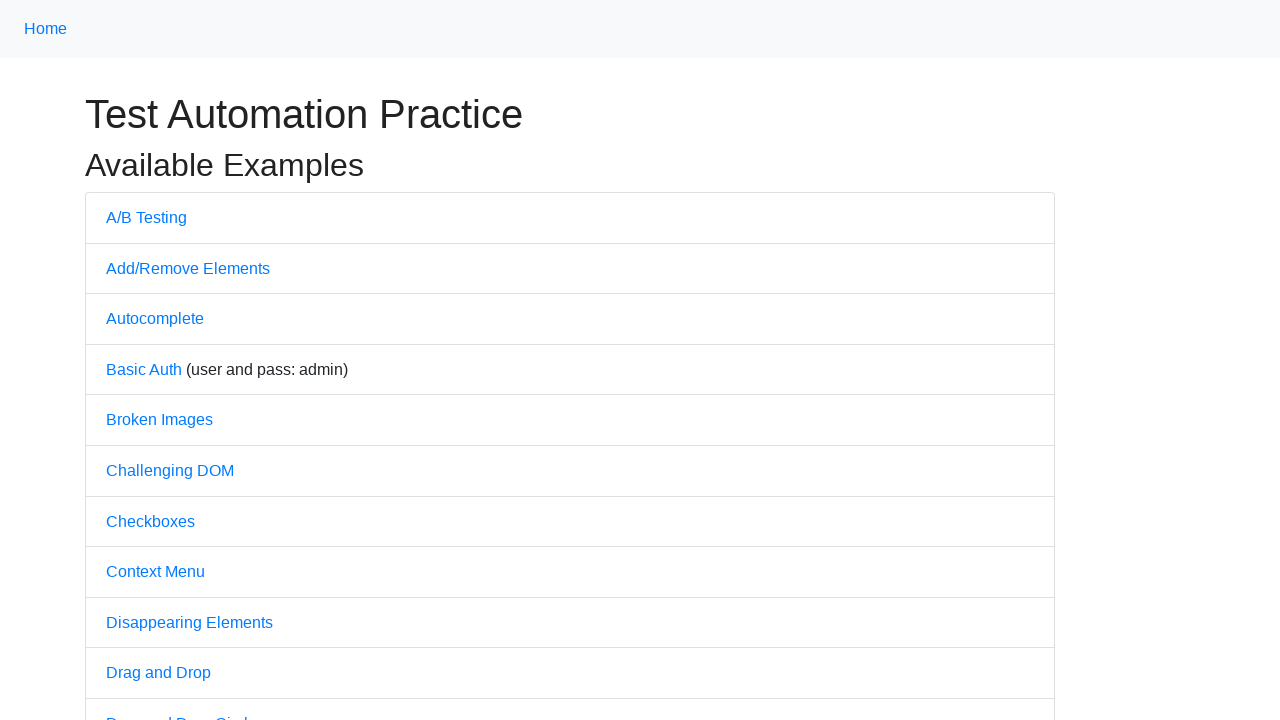

Hovered mouse cursor over the CYDEO link at (614, 707) on a:text('CYDEO')
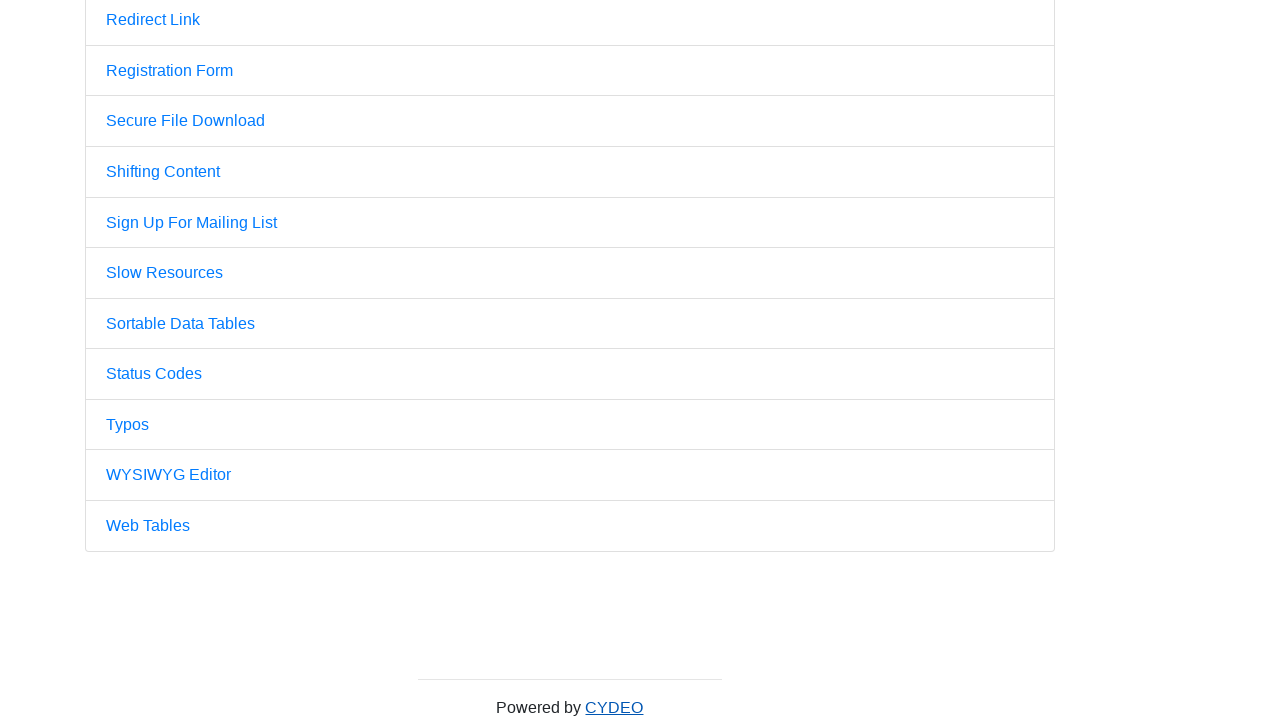

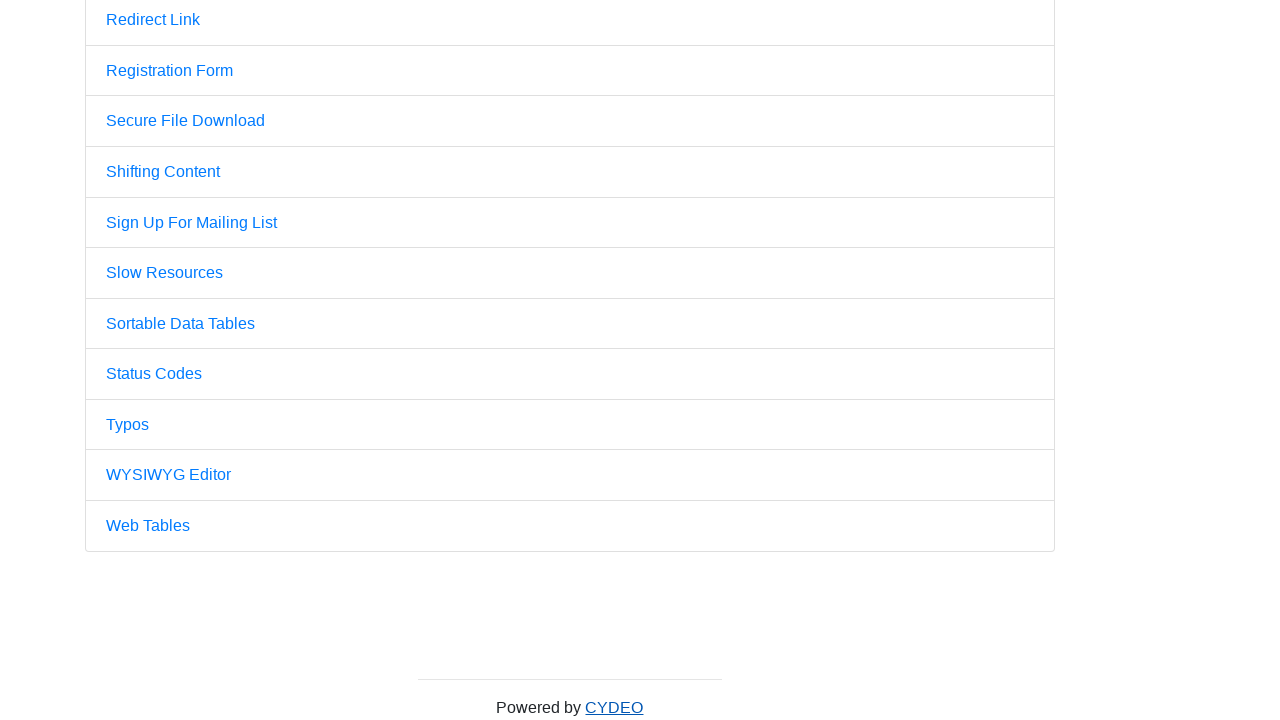